Fills a text field with the name 'fname' with text input

Starting URL: http://only-testing-blog.blogspot.com/2013/11/new-test.html

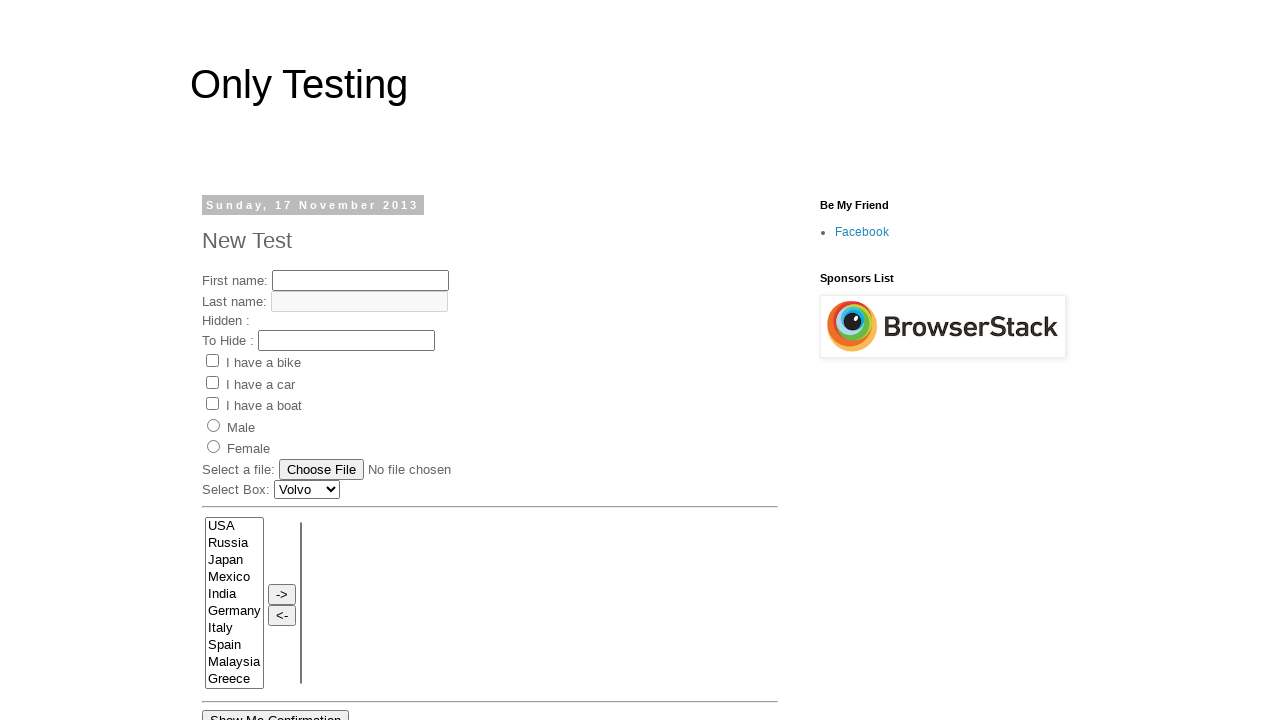

Filled text field 'fname' with 'Hello' on input[name='fname']
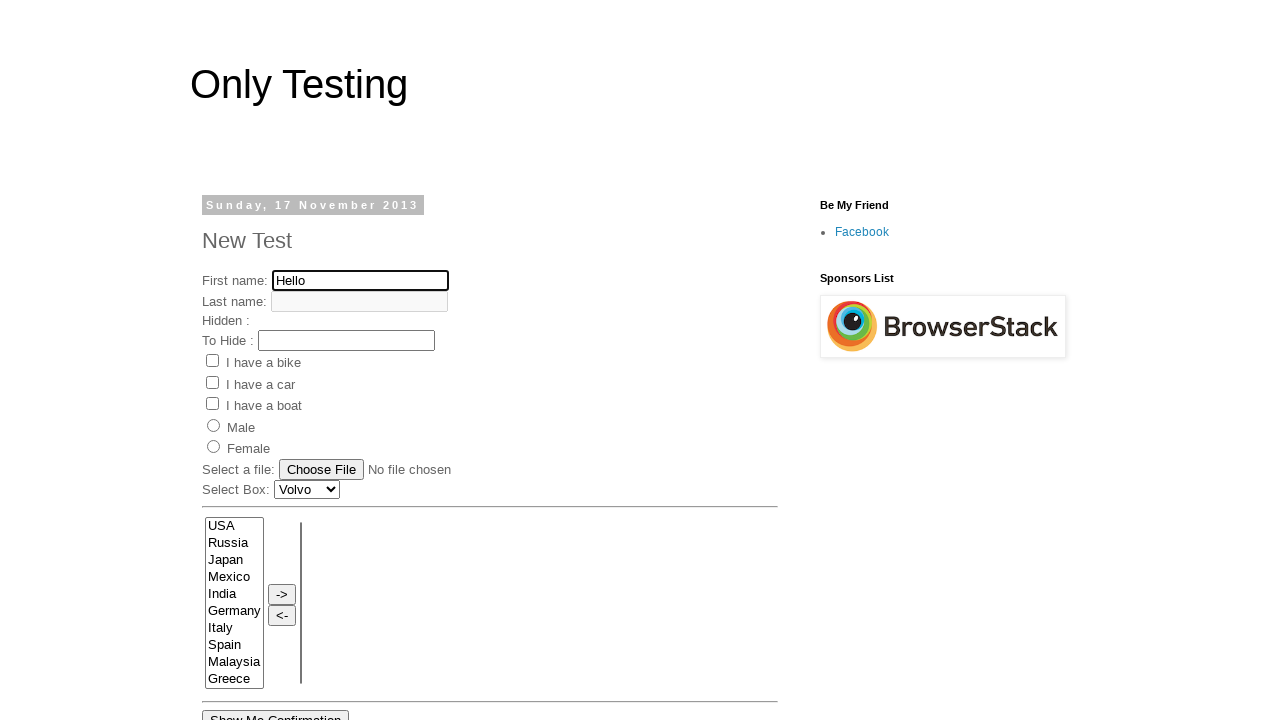

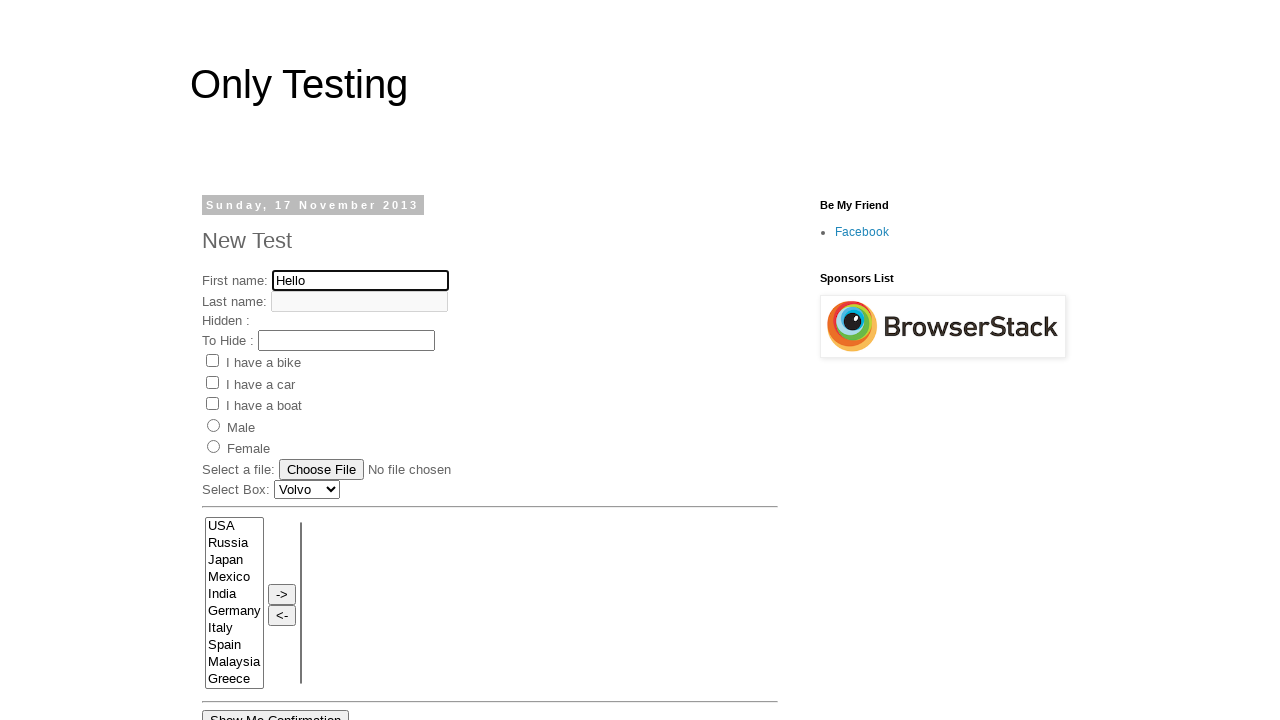